Tests keyboard input functionality by clicking on a text input field and typing a sequence of words using the Actions API

Starting URL: https://the-internet.herokuapp.com/key_presses

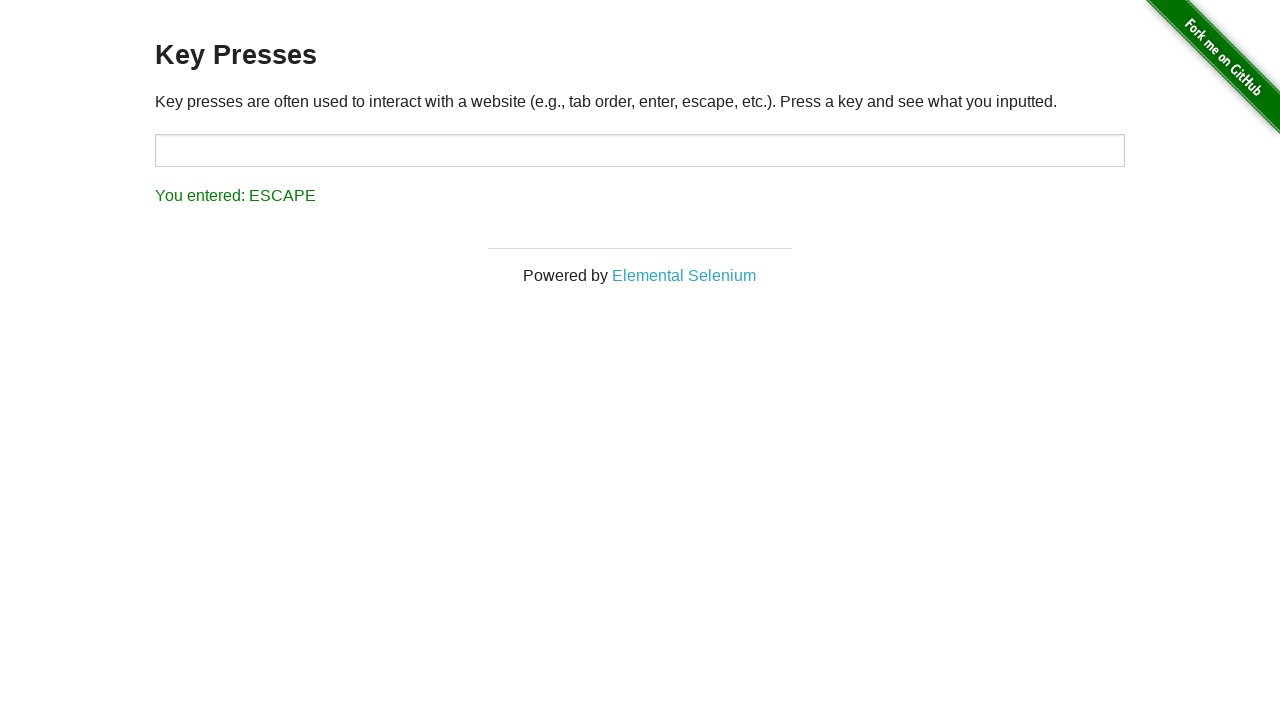

Clicked on text input field with id 'target' at (640, 150) on input#target
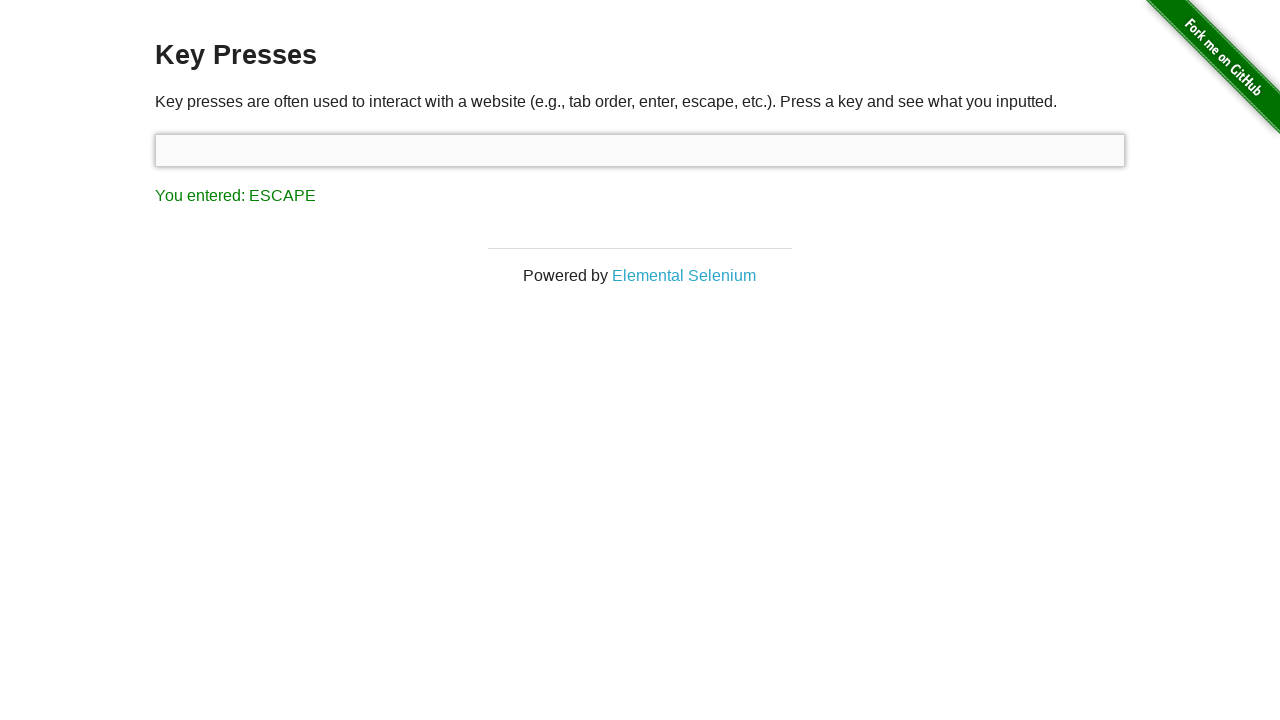

Typed 'Hi This is Test Input Sequence' into the input field on input#target
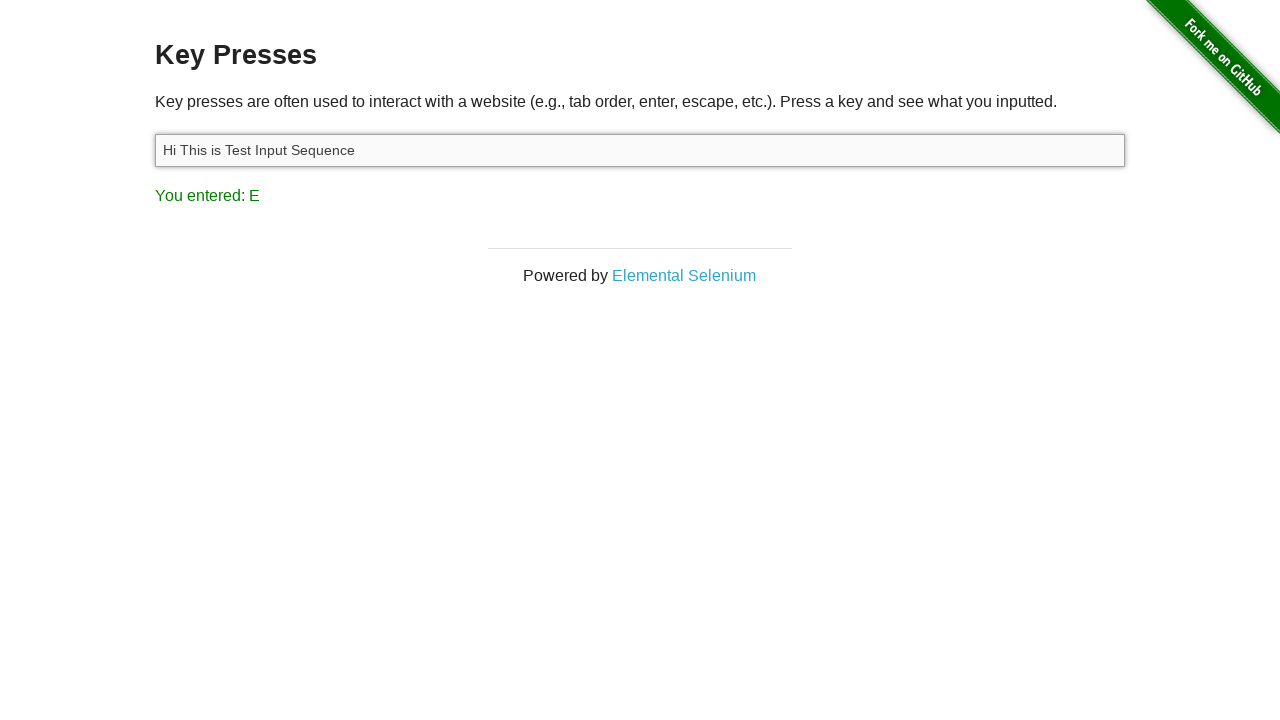

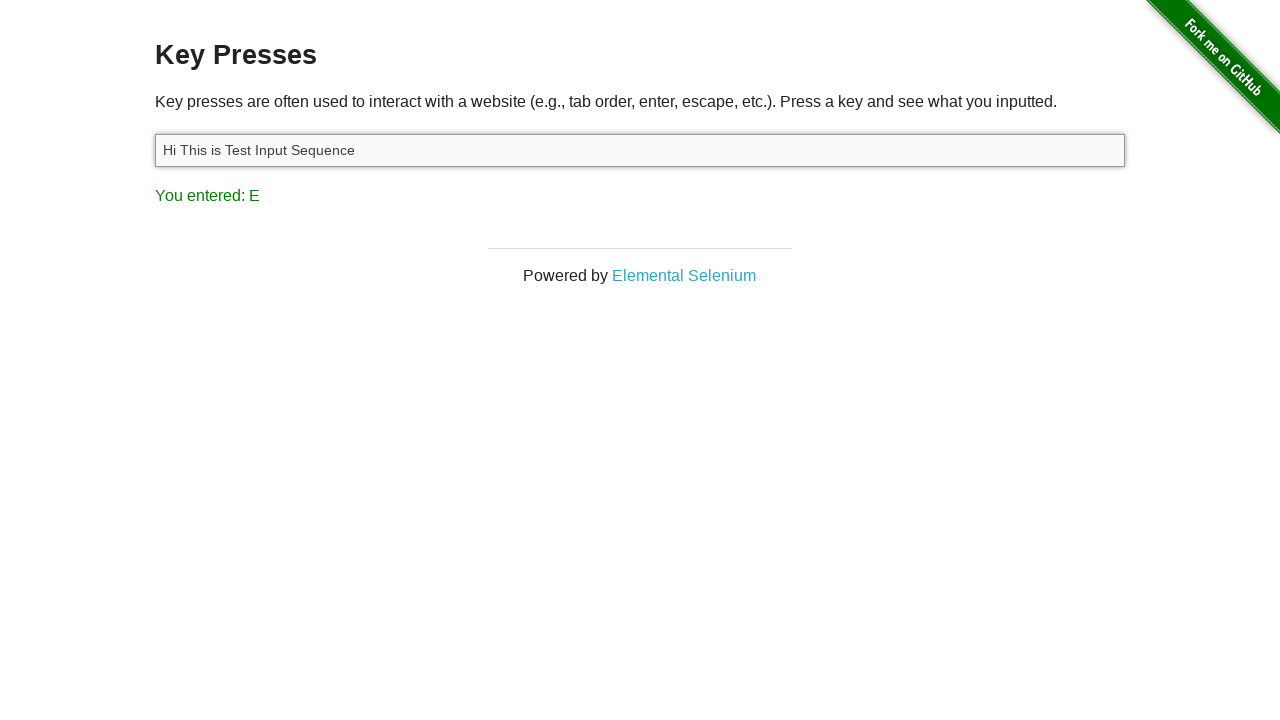